Tests user registration form validation by filling in registration details with a password that meets minimum requirements and verifying the password validation error message appears.

Starting URL: https://buggy.justtestit.org/register

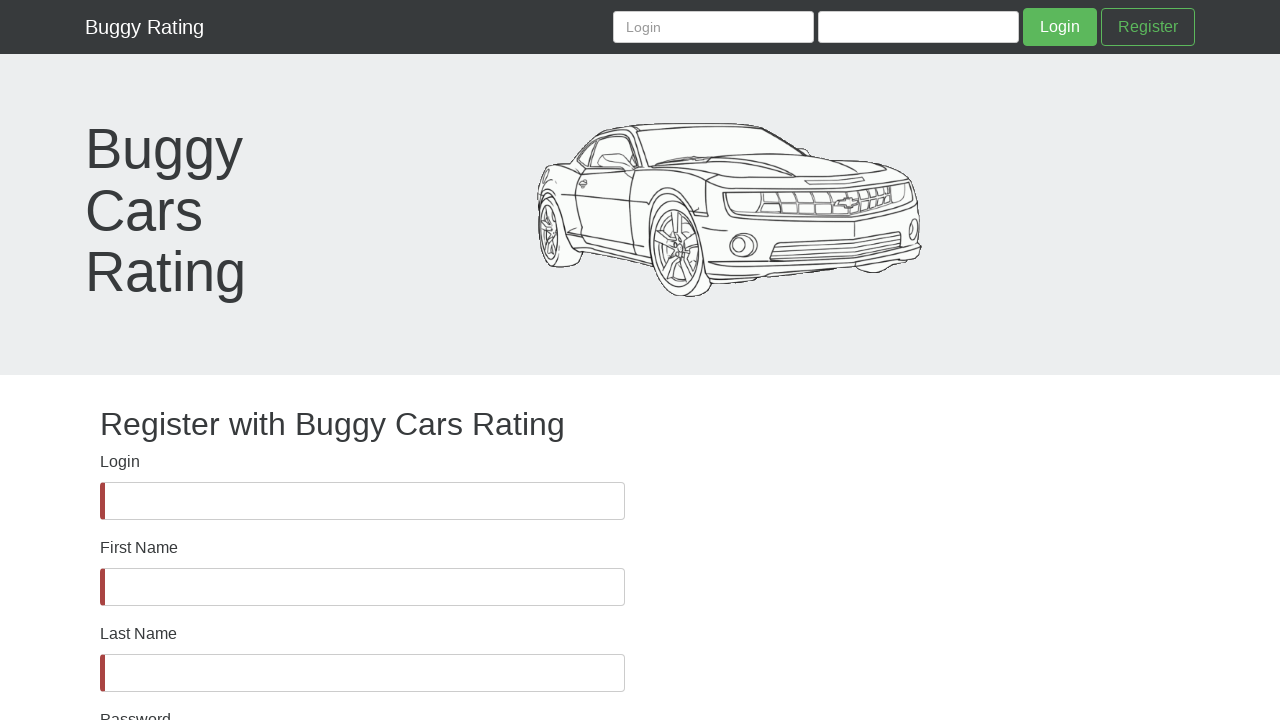

Clicked on Login field at (362, 501) on internal:label="Login"i
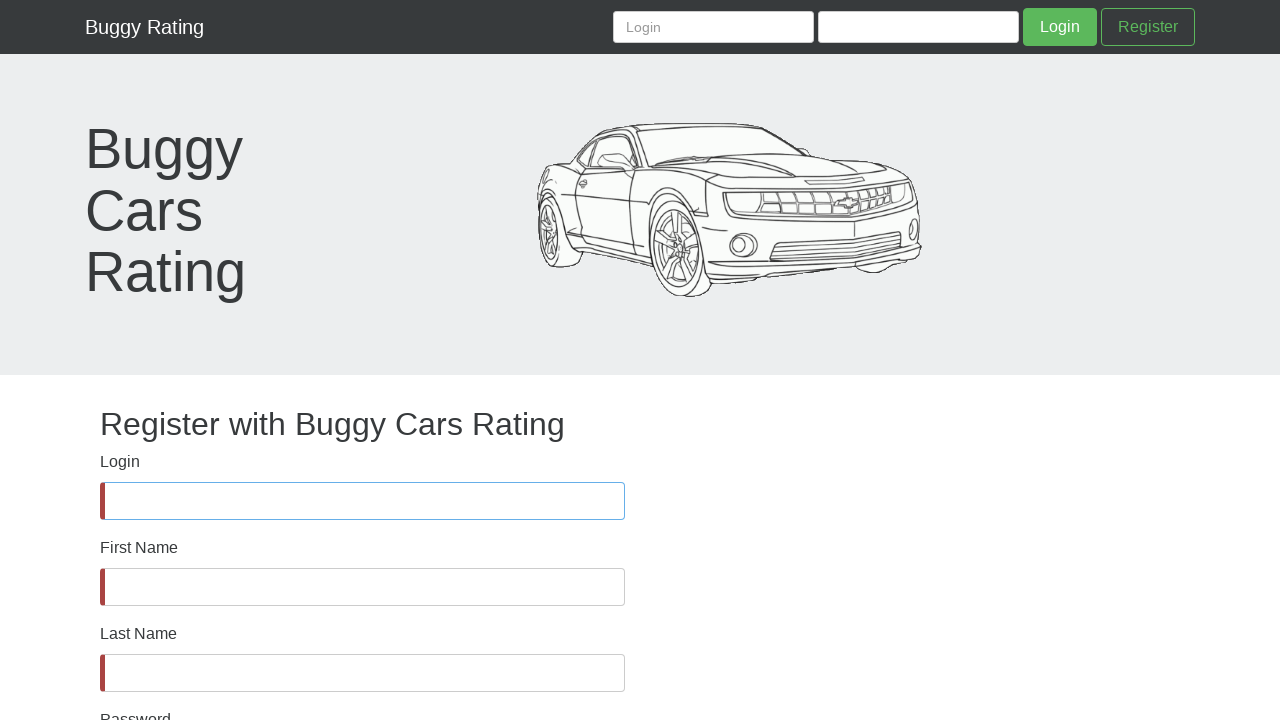

Filled username field with 'yoamoPascual' on input[id="username"]
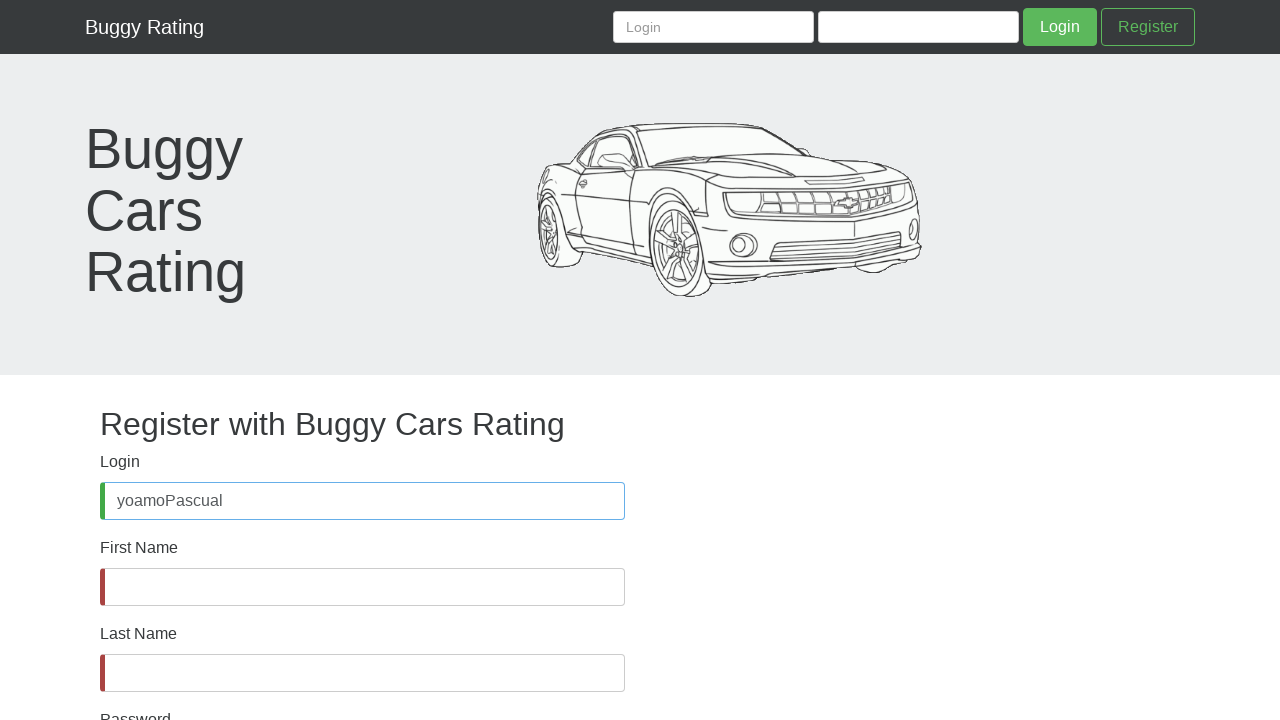

Clicked on First Name field at (362, 587) on internal:label="First Name"i
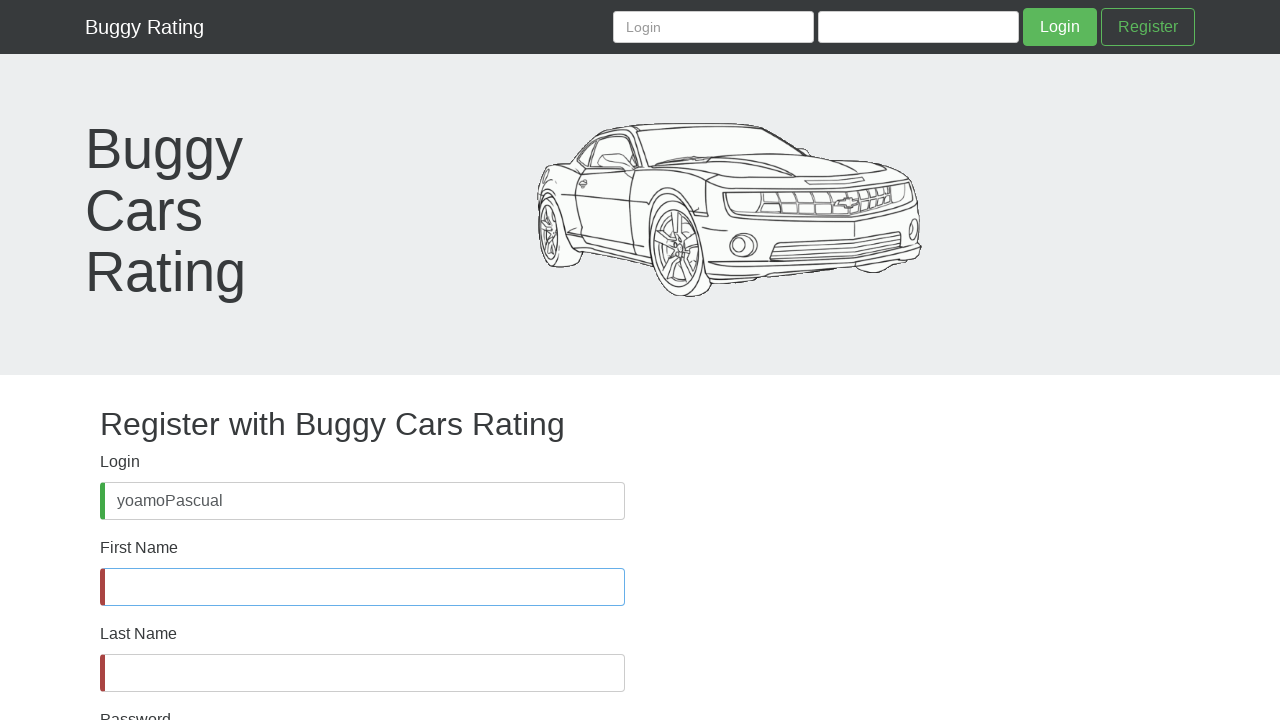

Filled first name field with 'pascualTest' on input[id="firstName"]
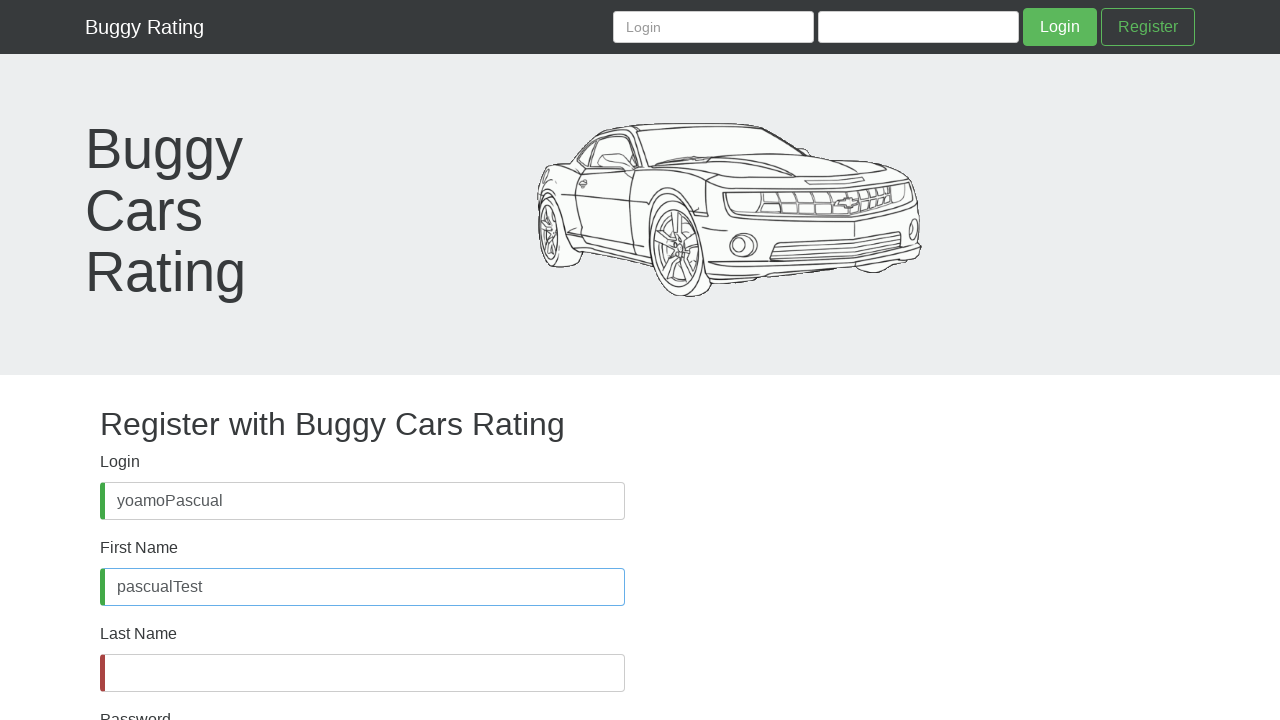

Clicked on Last Name field at (362, 673) on internal:label="Last Name"i
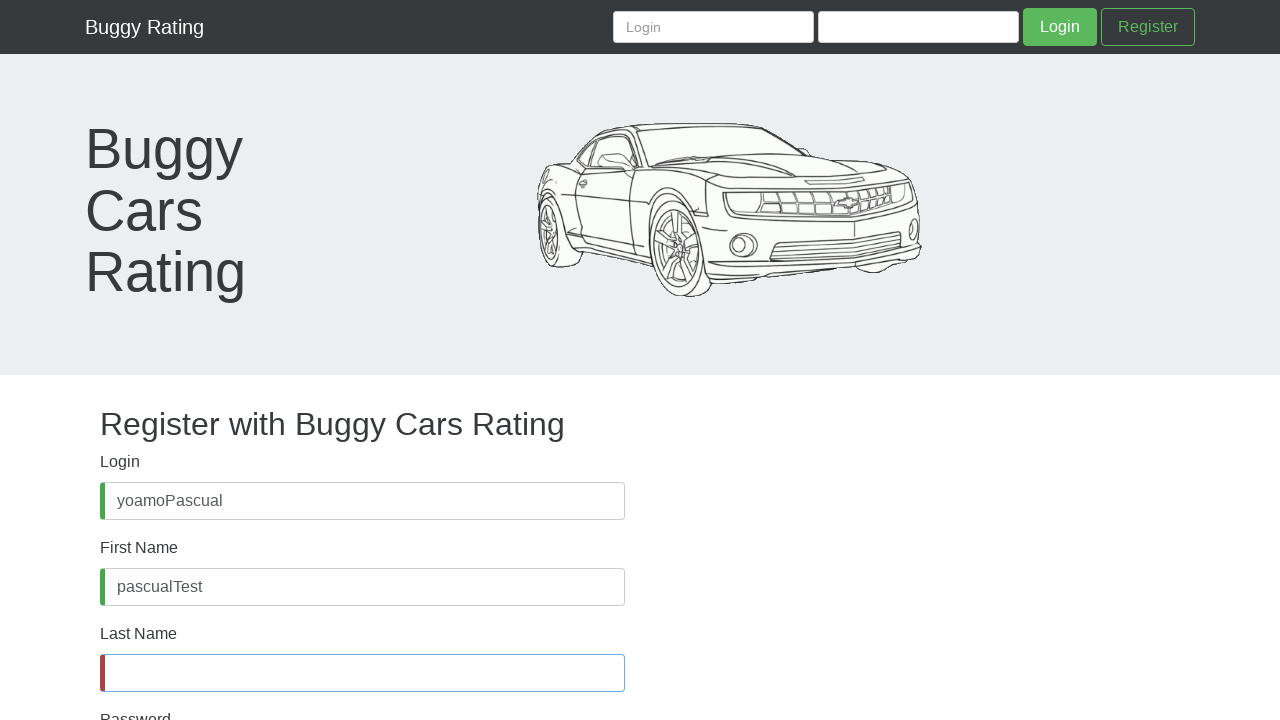

Filled last name field with 'IUPB' on input[id="lastName"]
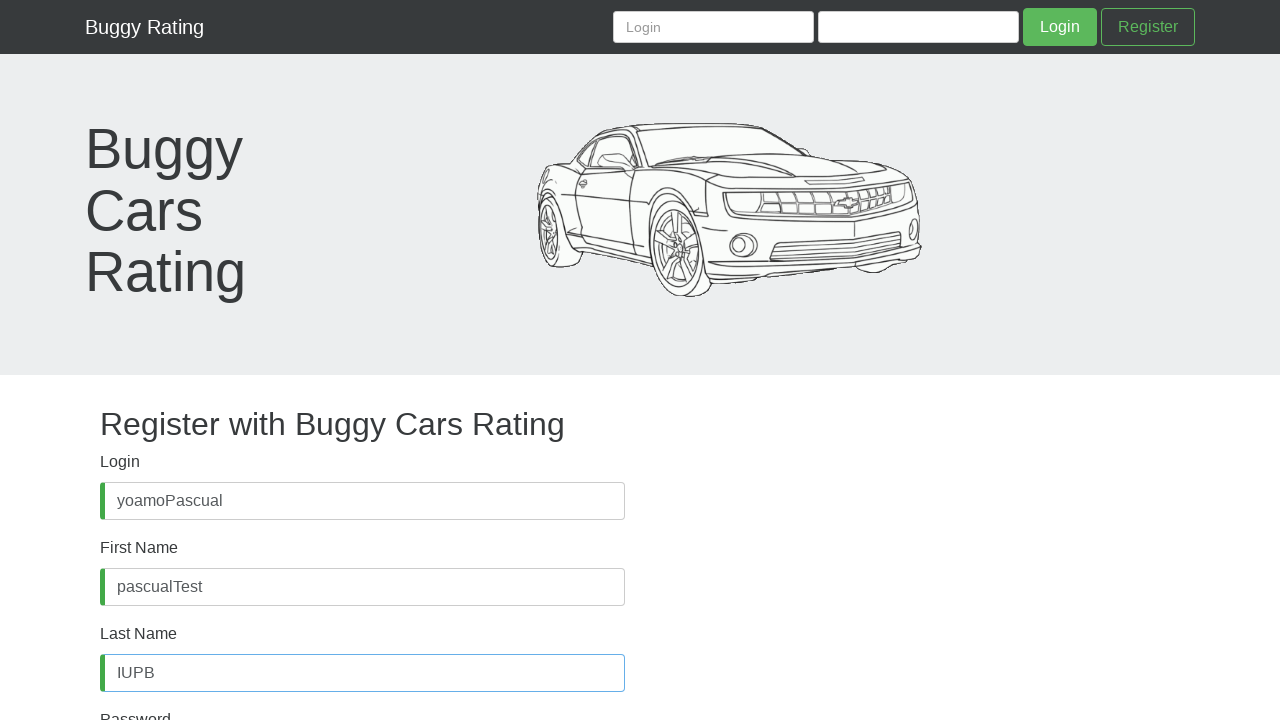

Clicked on Password field at (362, 488) on internal:label="Password"s
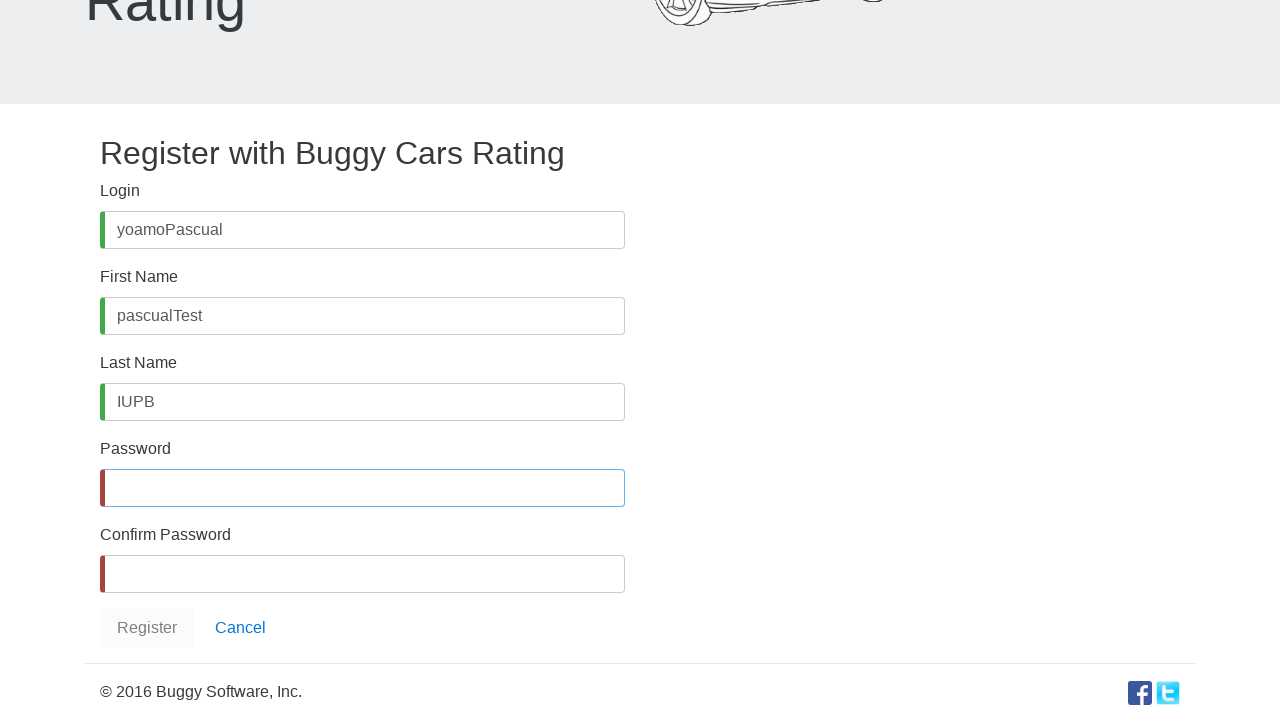

Filled password field with 'T6p99(' which meets minimum requirements (6+ chars, capital letter, number, special character) on input[id="password"]
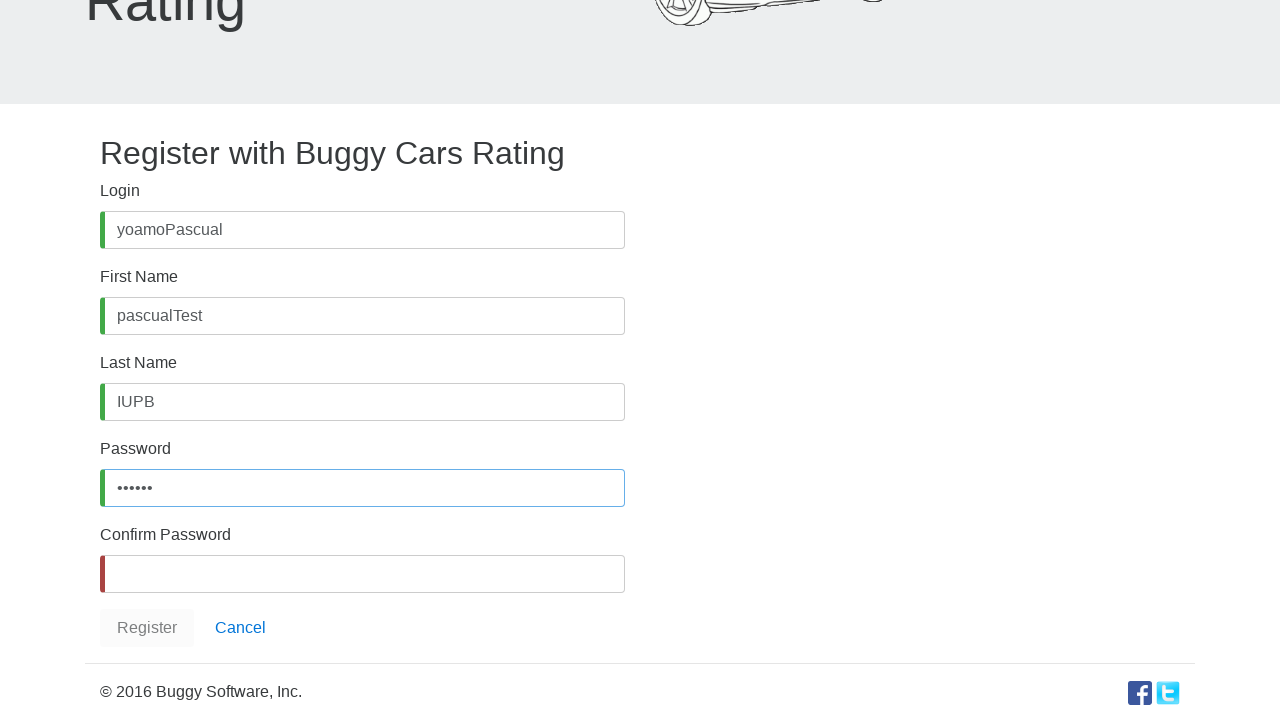

Clicked on Confirm Password field at (362, 574) on internal:label="Confirm Password"s
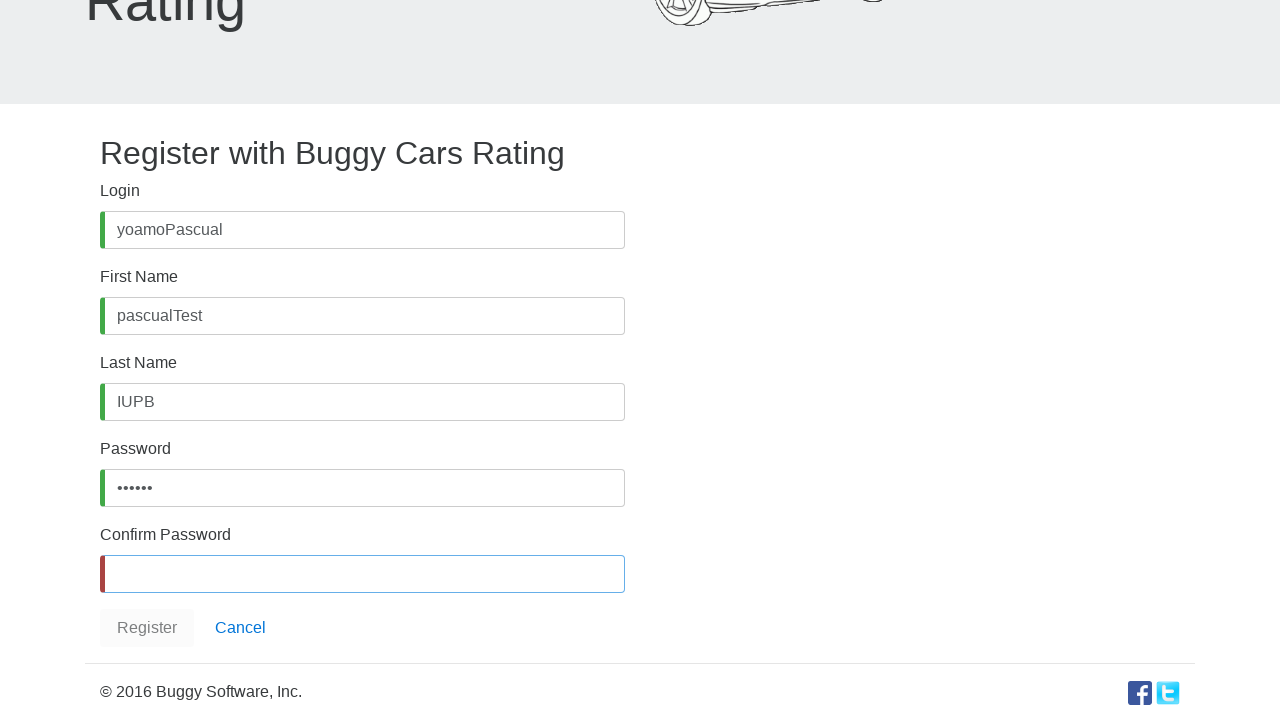

Filled confirm password field with 'T6p99(' on input[id="confirmPassword"]
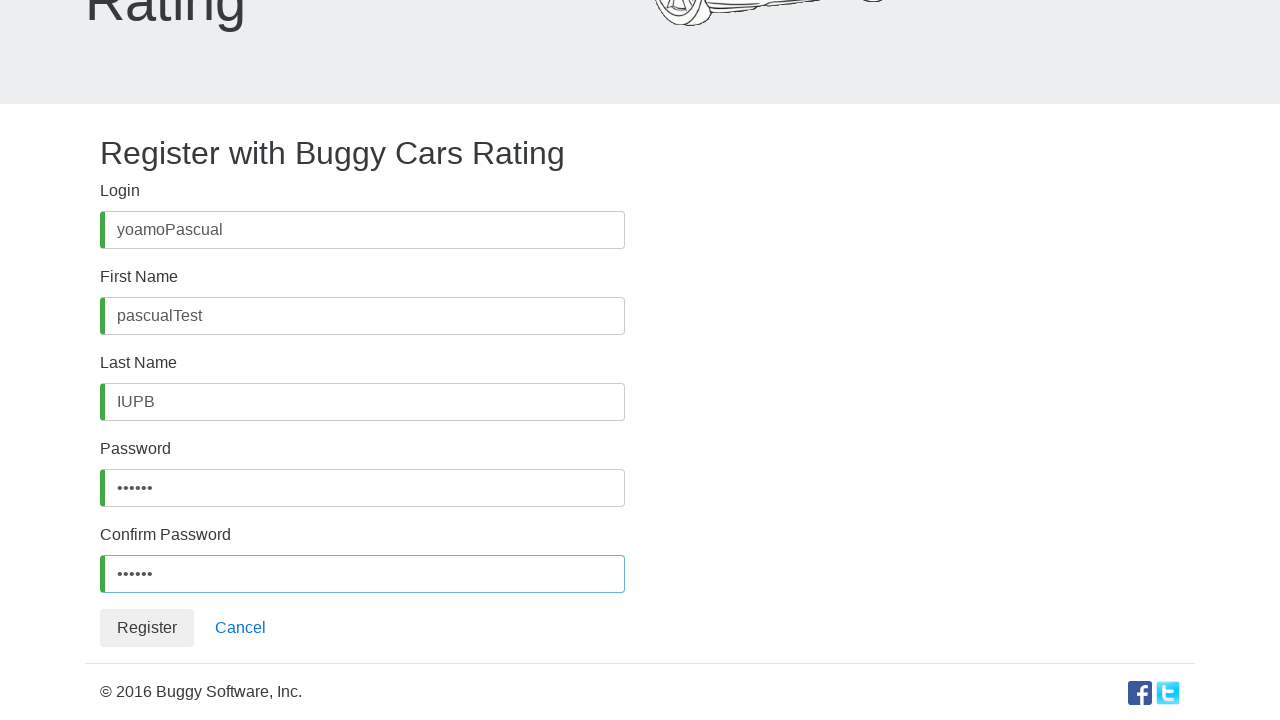

Clicked the register button to submit registration form at (147, 628) on button[class="btn btn-default"]
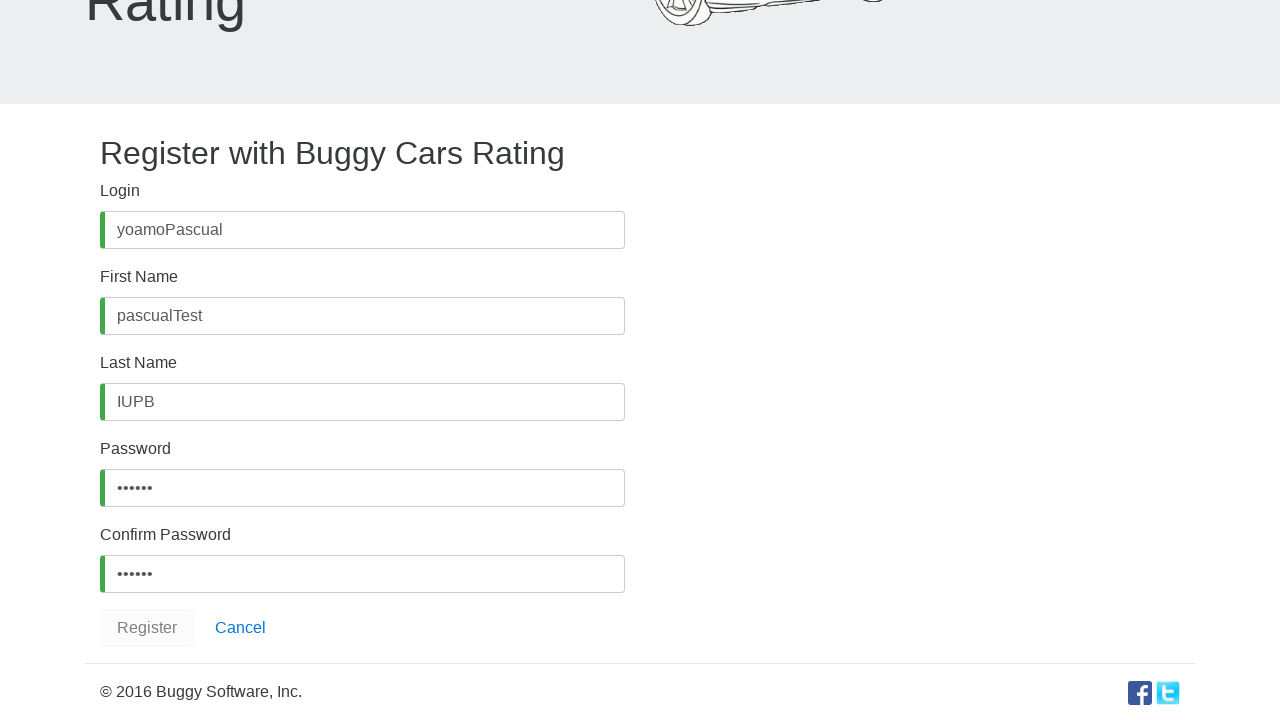

Verified InvalidPasswordException error message appeared for password validation failure at (362, 680) on internal:text="InvalidPasswordException:"i
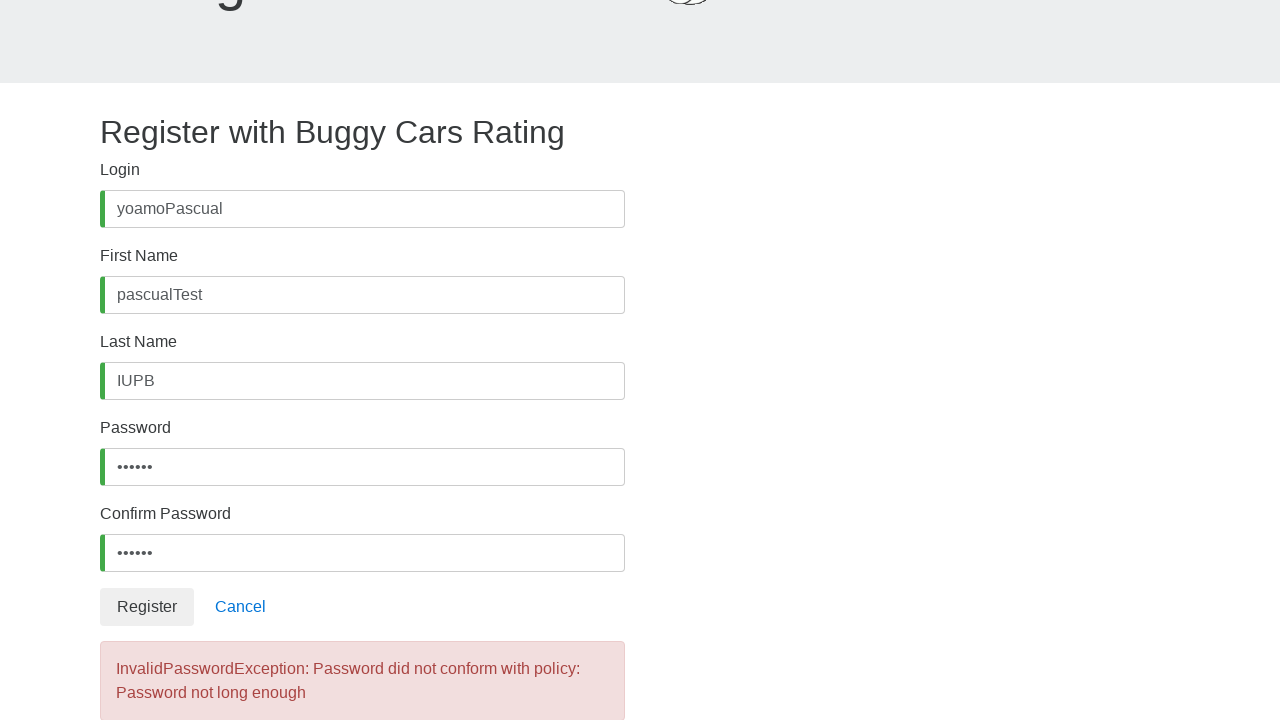

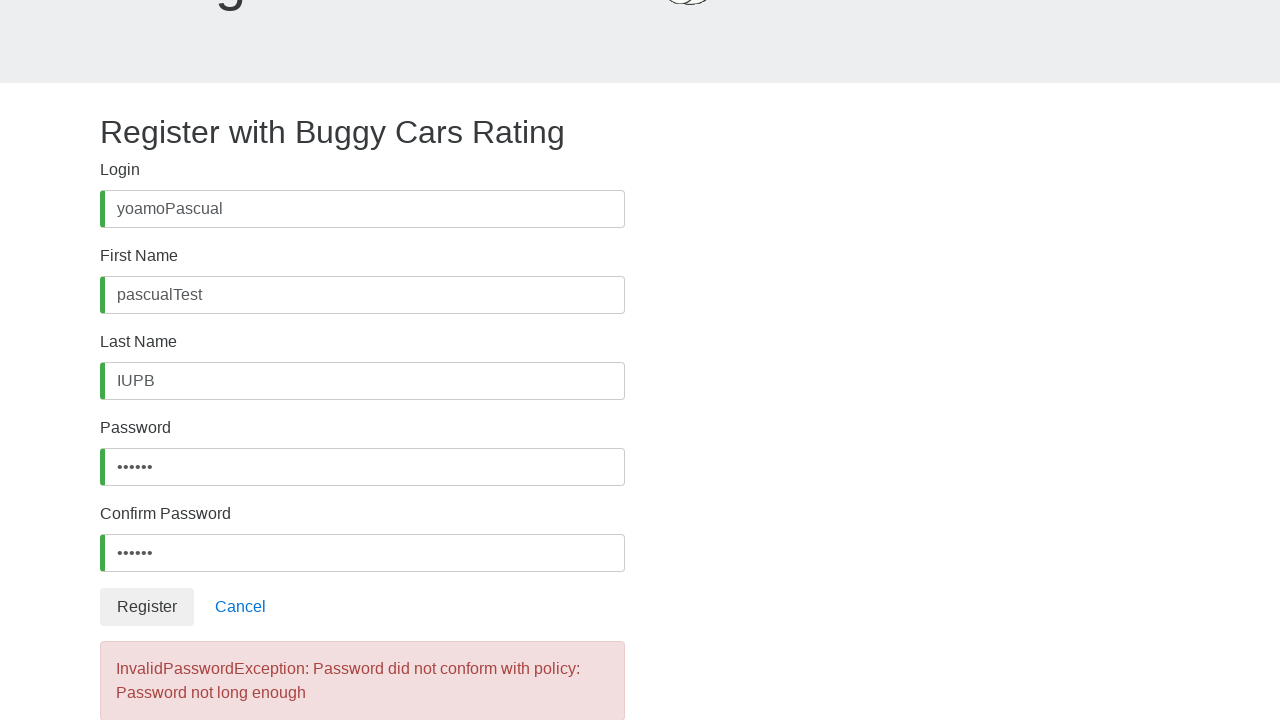